Tests browser history navigation by visiting multiple pages and using back, forward, and refresh

Starting URL: https://bonigarcia.dev/selenium-webdriver-java/navigation1.html

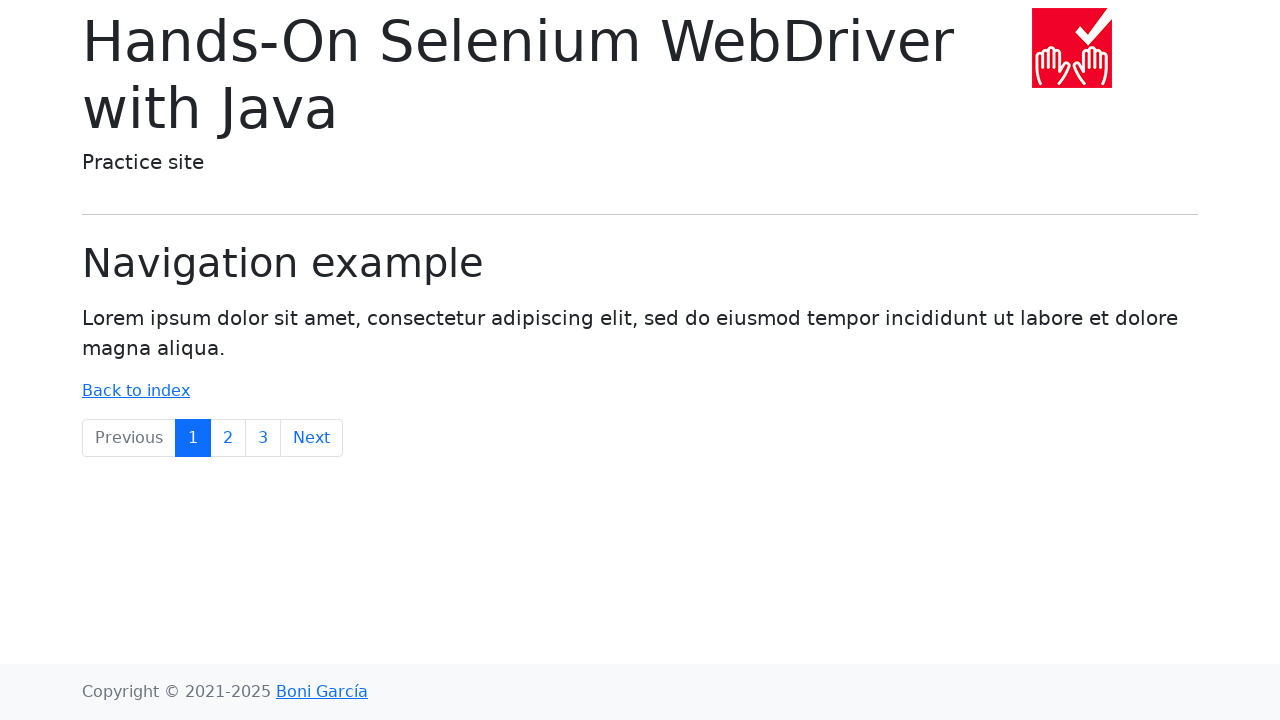

Navigated to second page
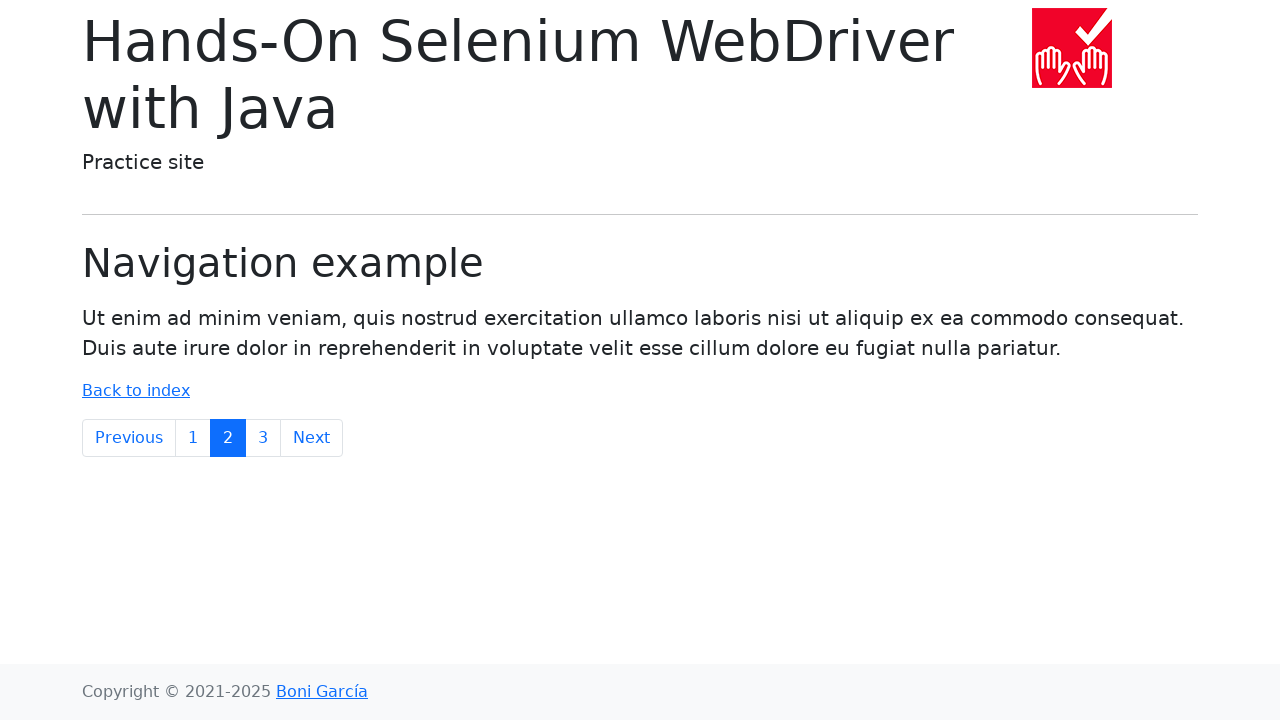

Navigated to third page
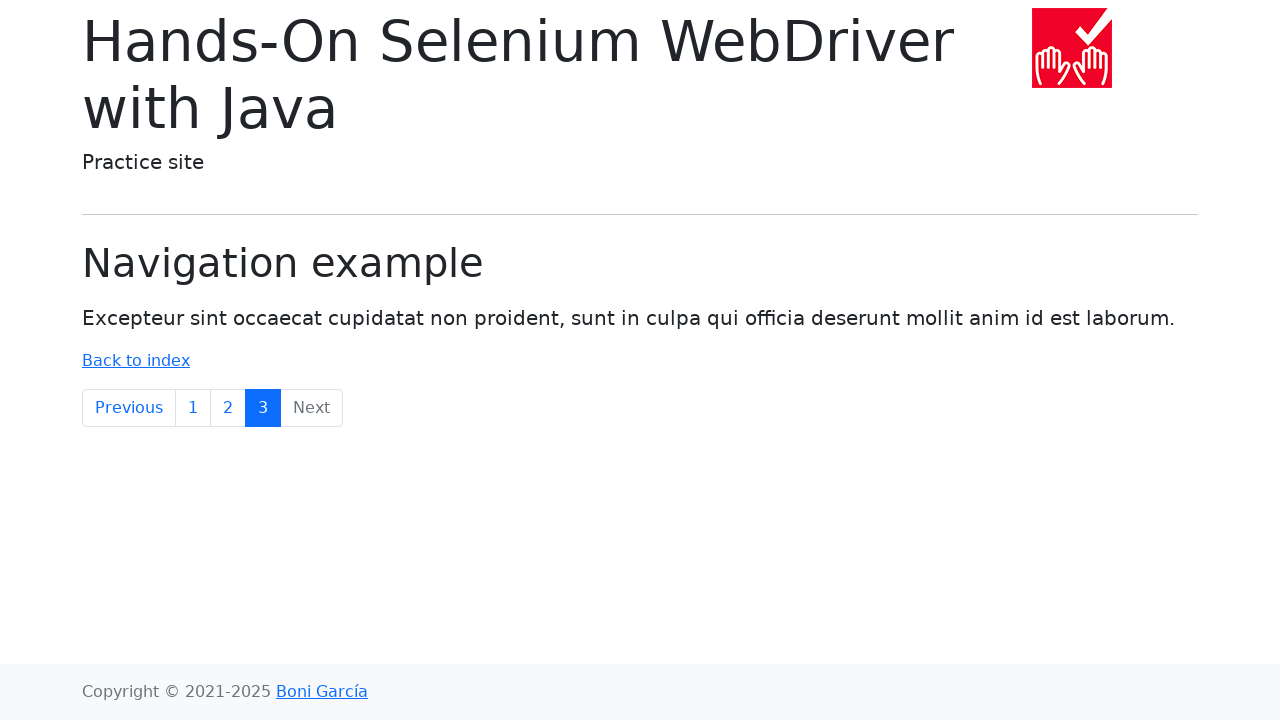

Navigated back to second page
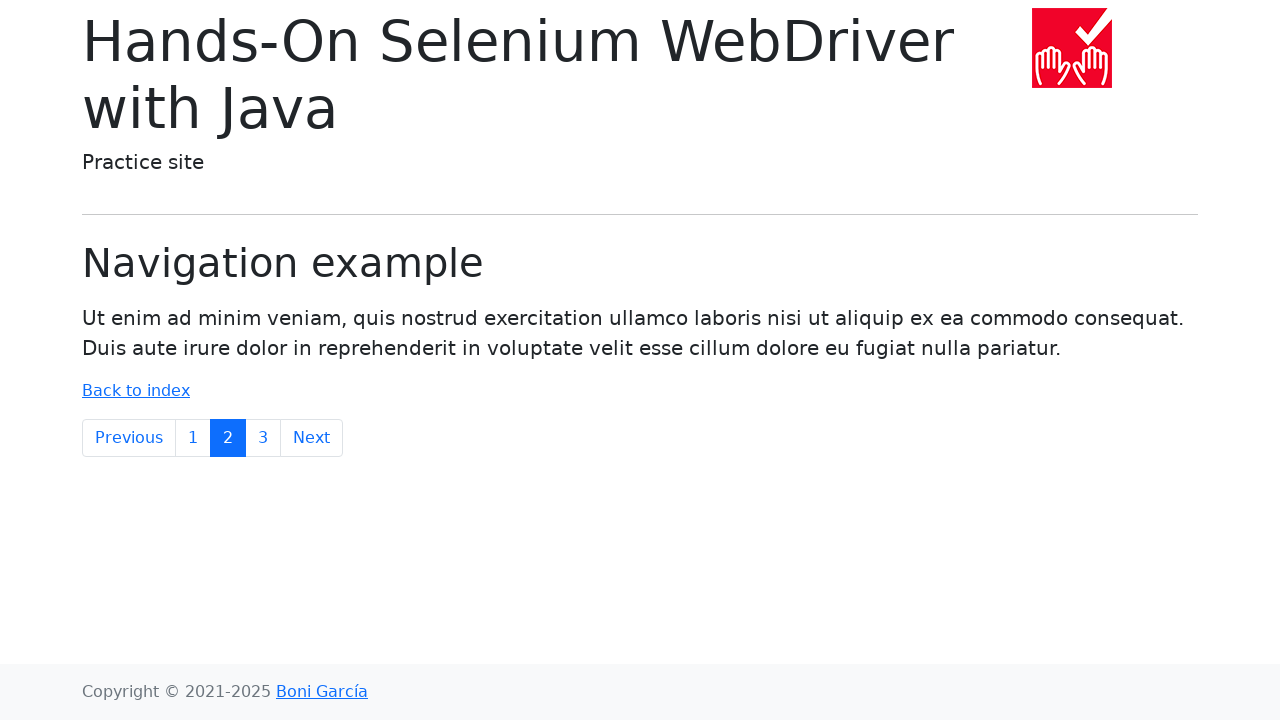

Navigated forward to third page
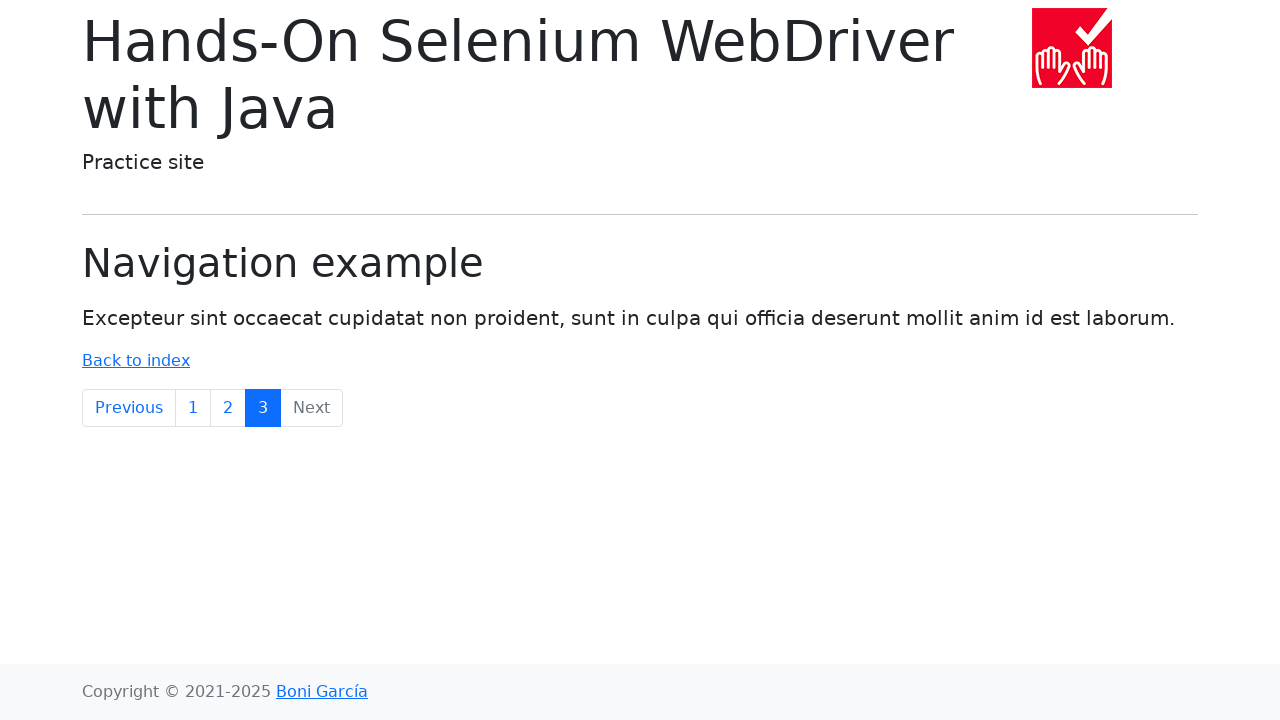

Refreshed the current page
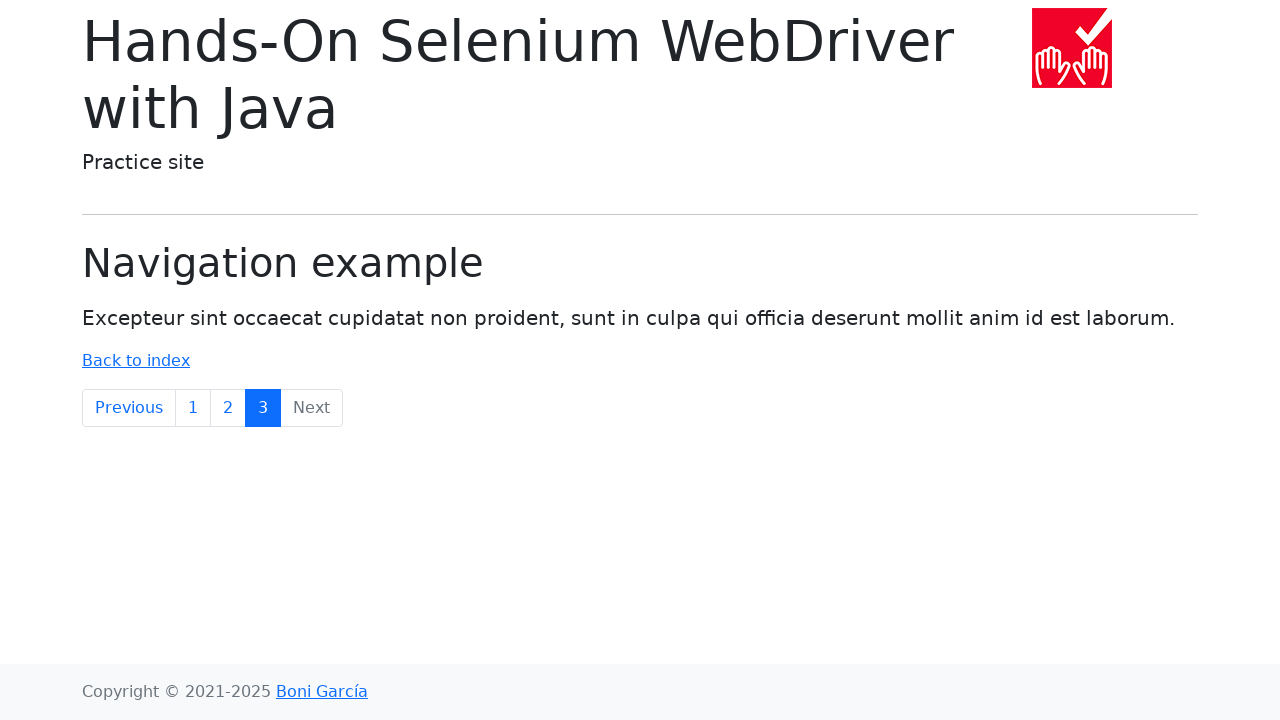

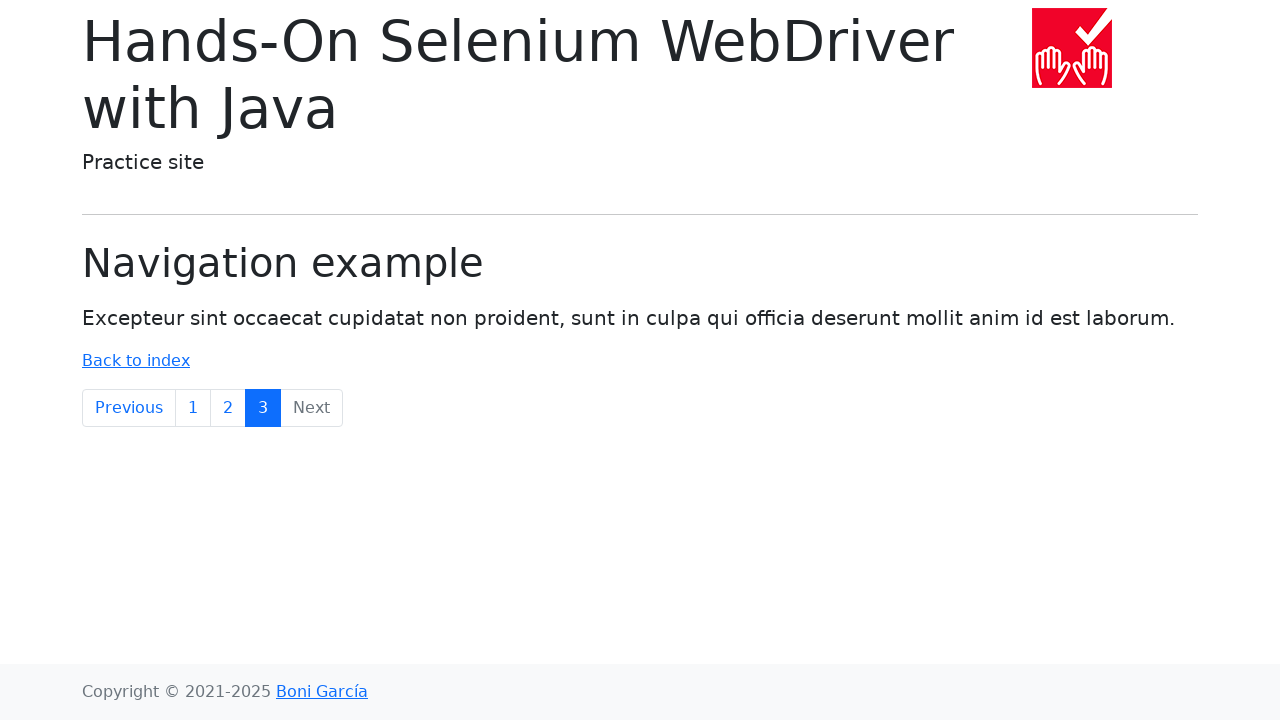